Tests dropdown selection by index, selecting Option 1 and Option 2 multiple times using index-based selection

Starting URL: https://the-internet.herokuapp.com/dropdown

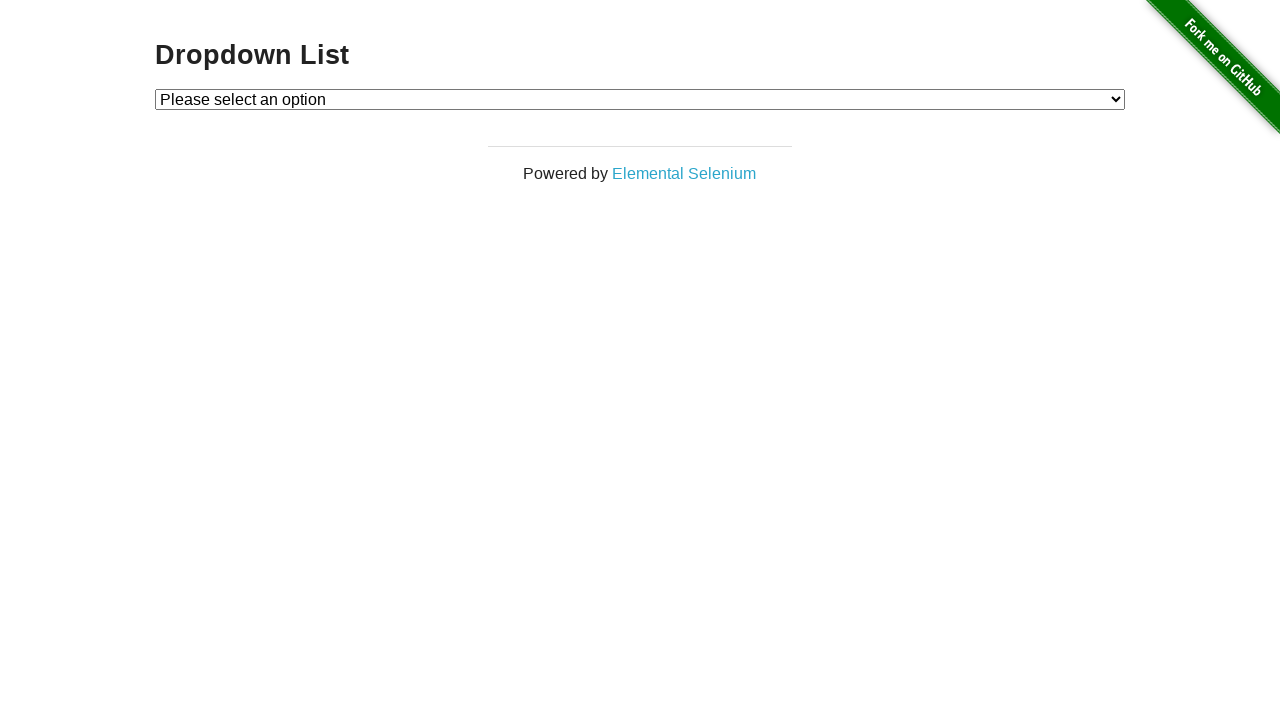

Selected Option 1 by index (index 1) from dropdown on #dropdown
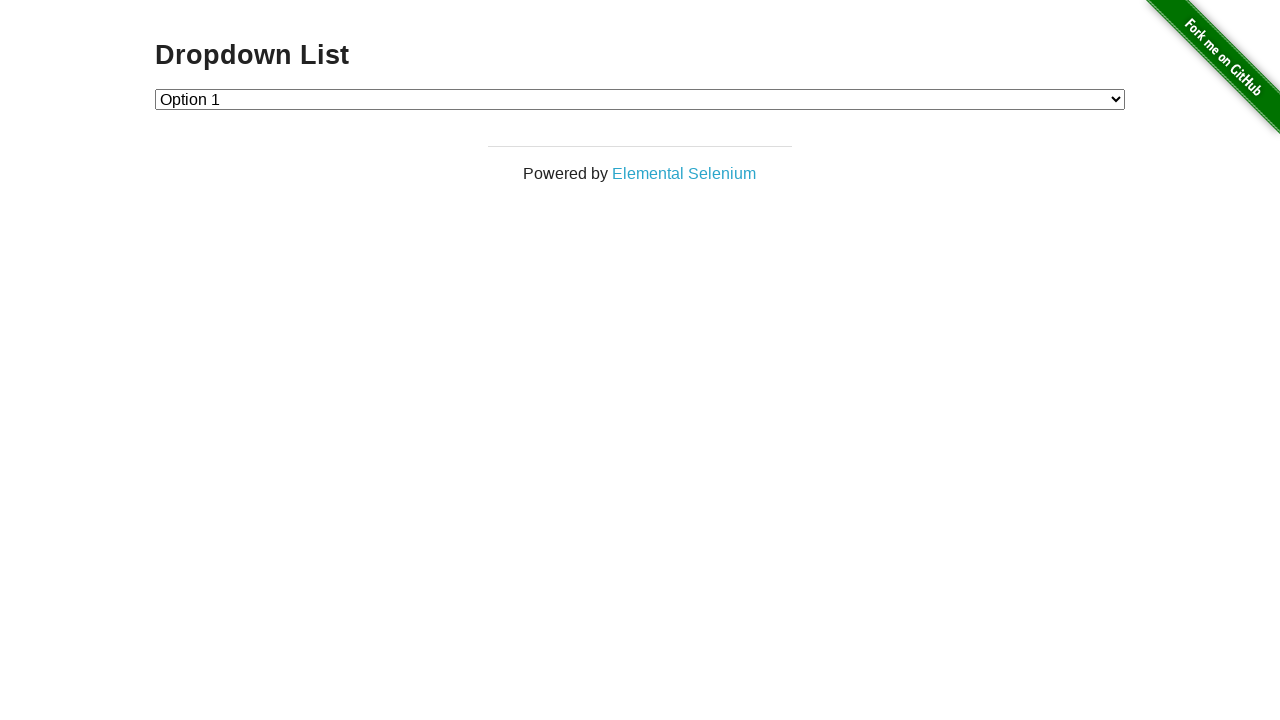

Selected Option 2 by index (index 2) from dropdown on #dropdown
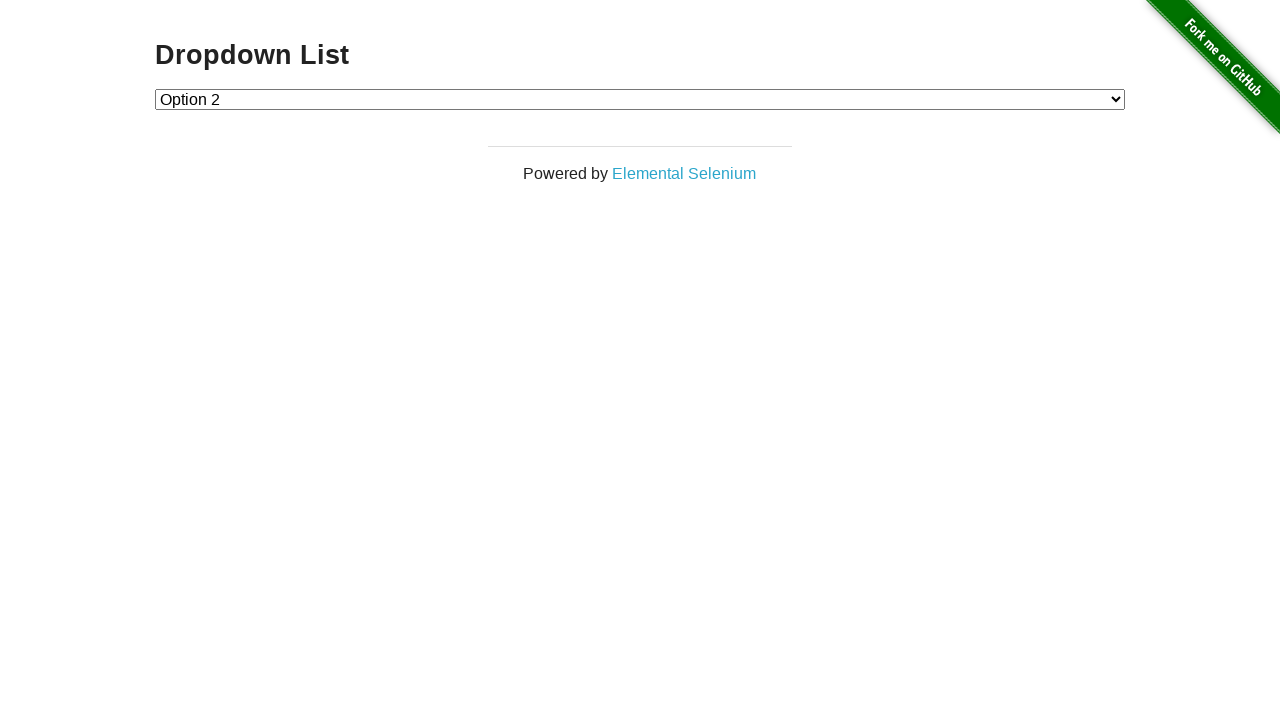

Selected Option 1 by index (index 1) from dropdown again on #dropdown
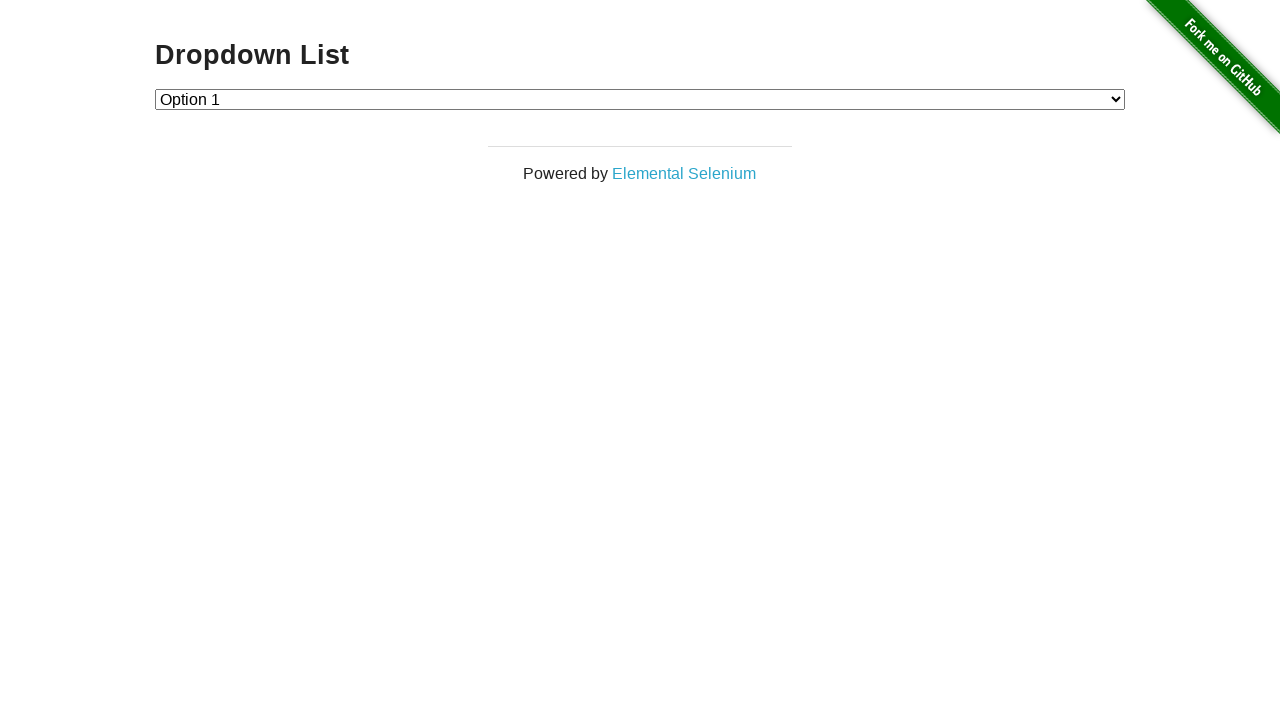

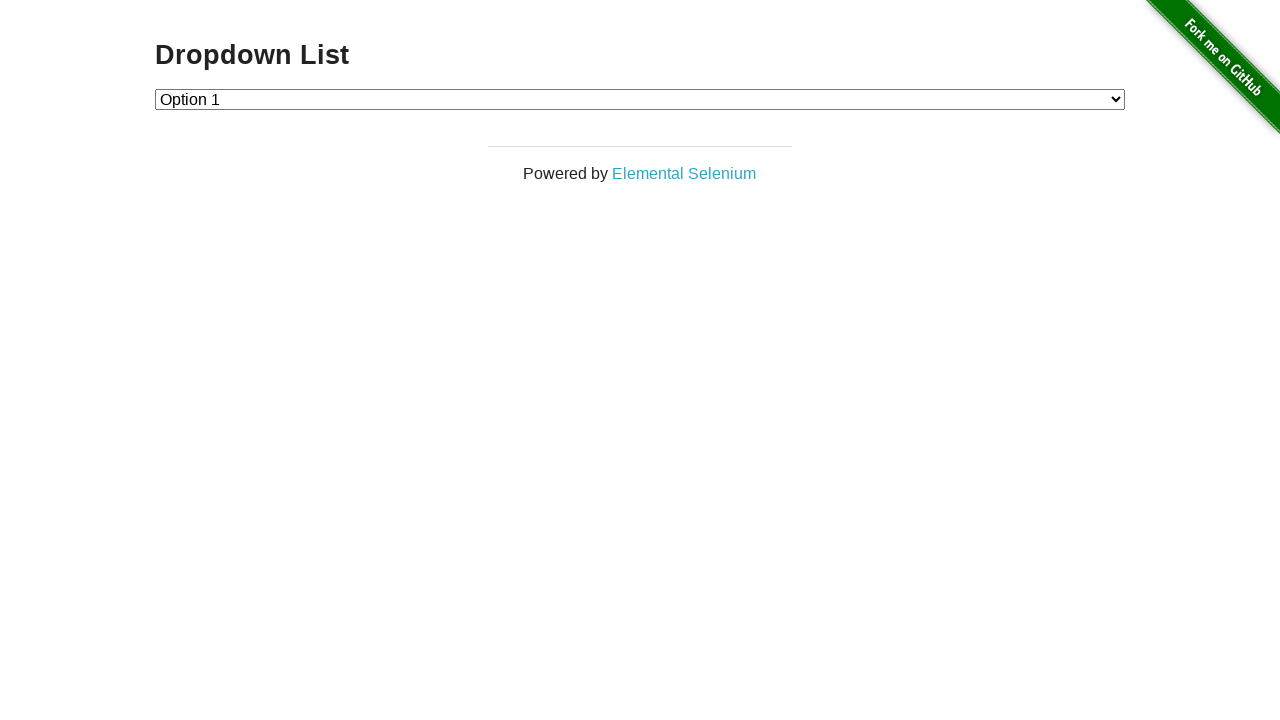